Tests JavaScript prompt alert functionality by switching to an iframe, triggering a prompt dialog, entering text, and accepting it

Starting URL: https://www.w3schools.com/jsref/tryit.asp?filename=tryjsref_prompt

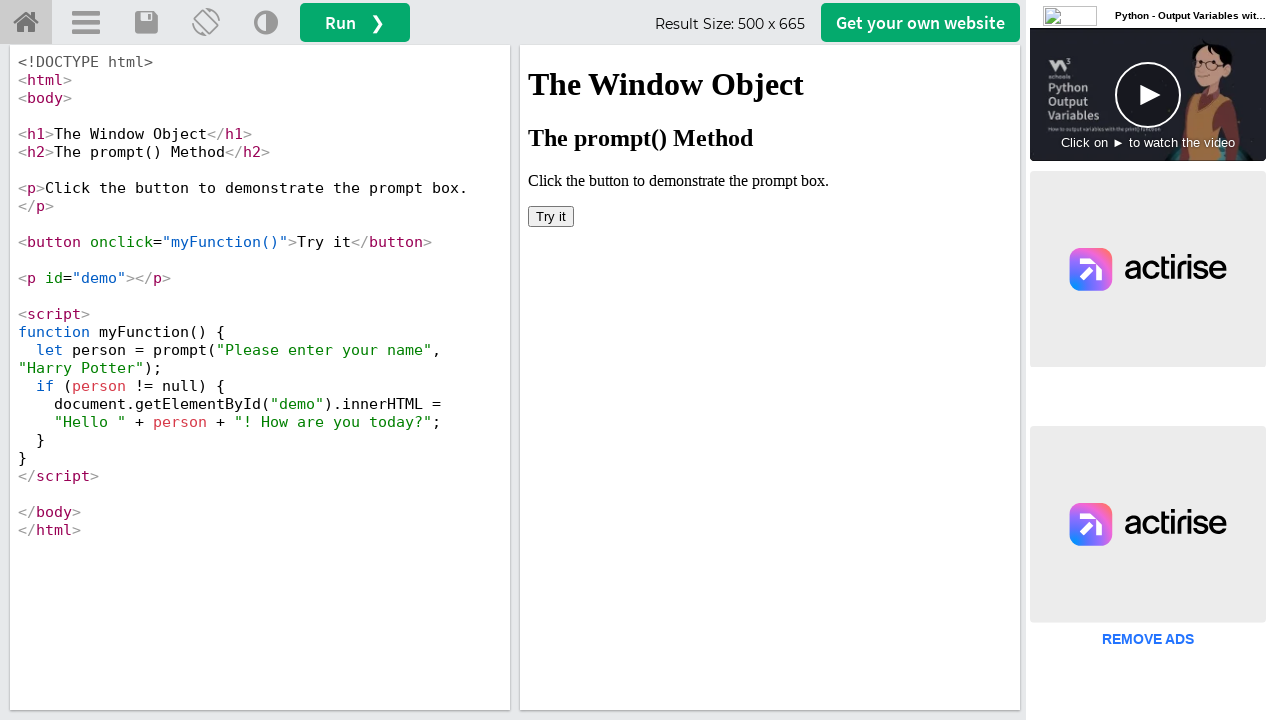

Located iframe with ID 'iframeResult'
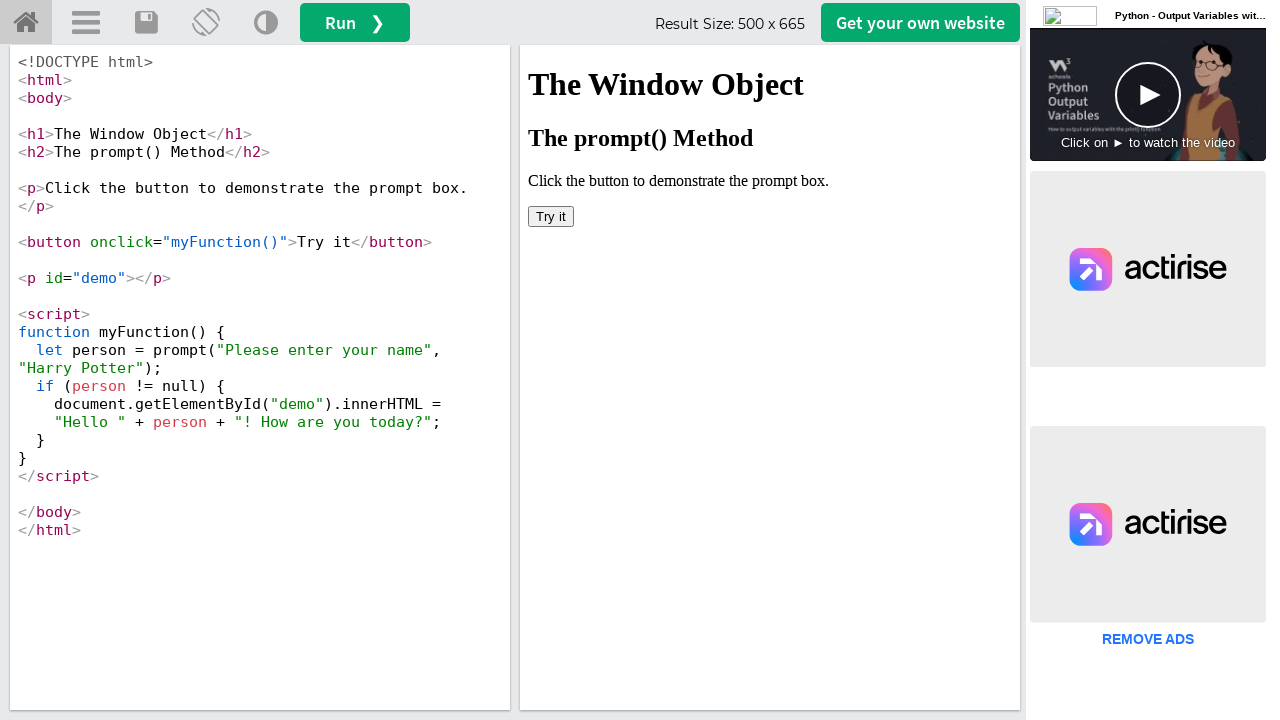

Clicked 'Try it' button in iframe to trigger prompt dialog at (551, 216) on #iframeResult >> internal:control=enter-frame >> button
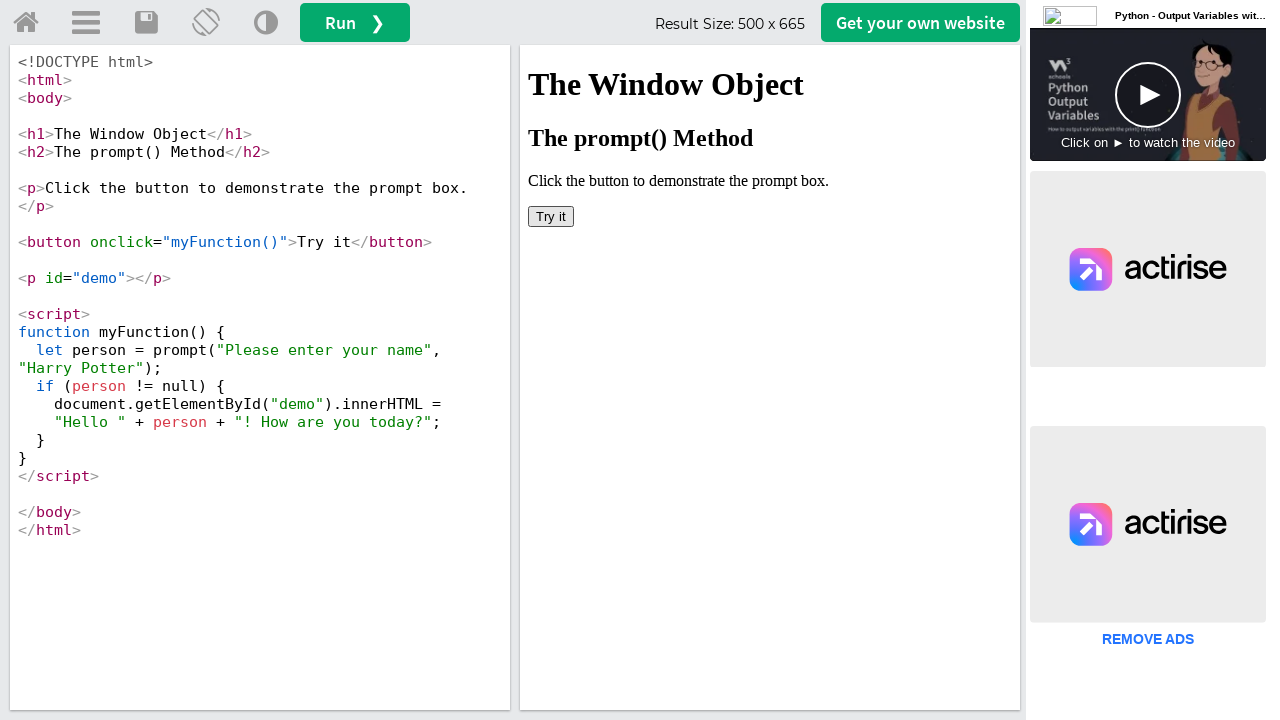

Registered dialog handler to accept prompt with text 'Chirag Bhatt'
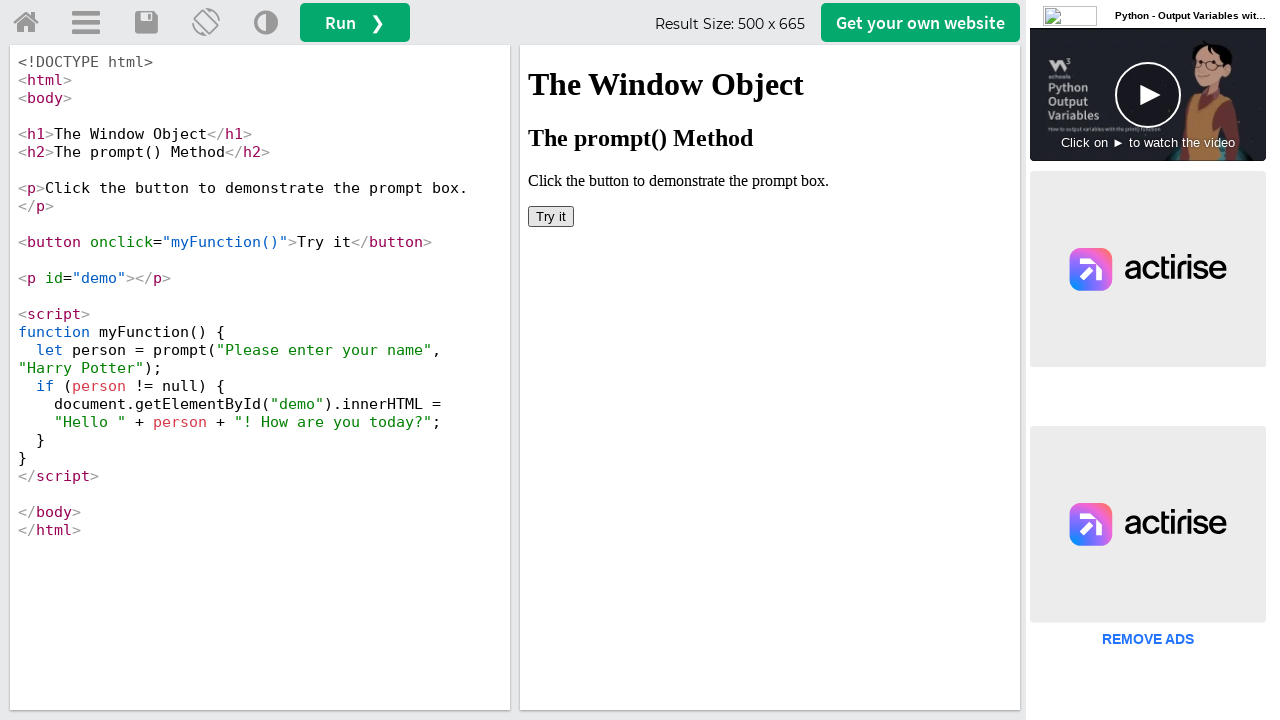

Clicked button again to trigger the registered dialog handler at (551, 216) on #iframeResult >> internal:control=enter-frame >> button
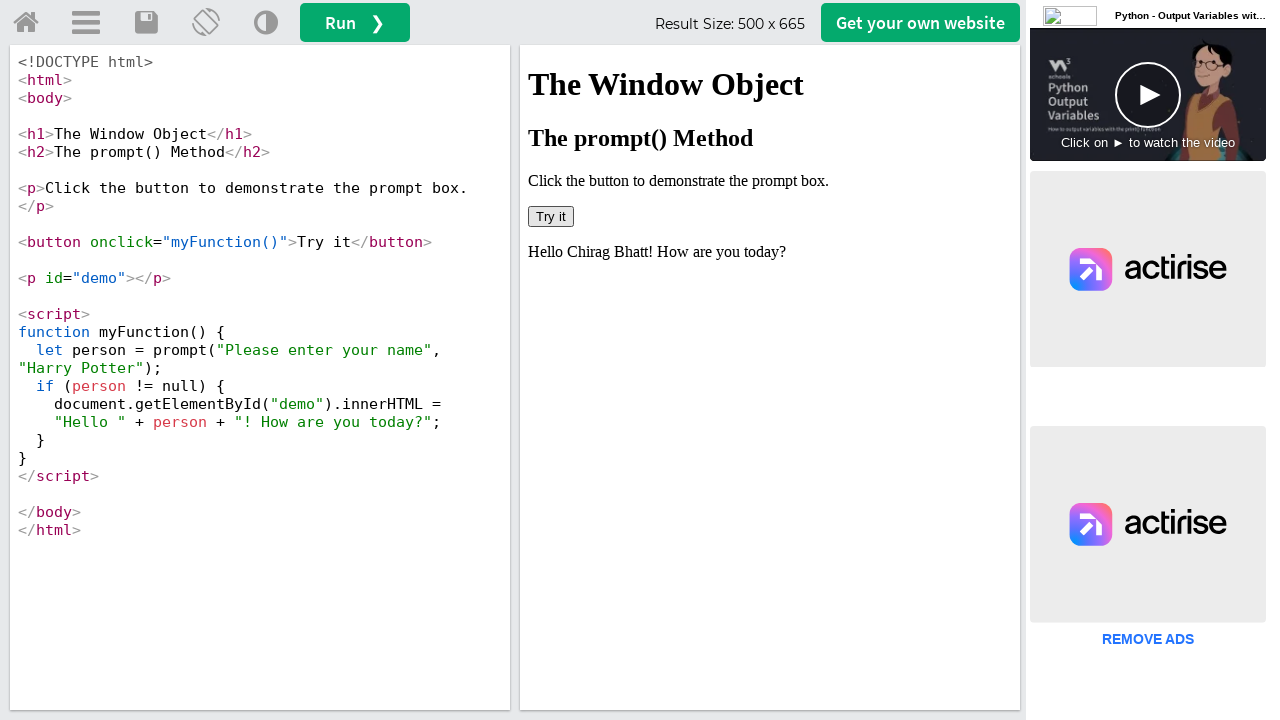

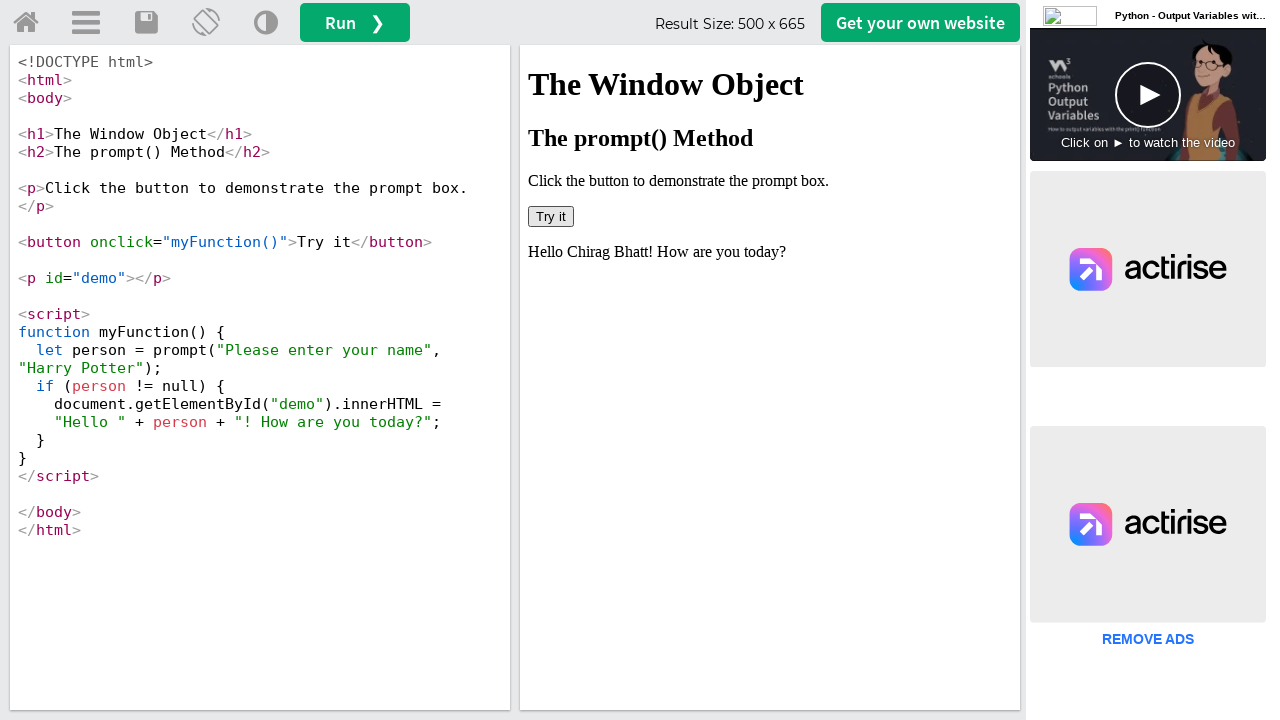